Tests the search functionality by entering a product name and verifying navigation to search results page

Starting URL: https://jpetstore.aspectran.com/catalog/

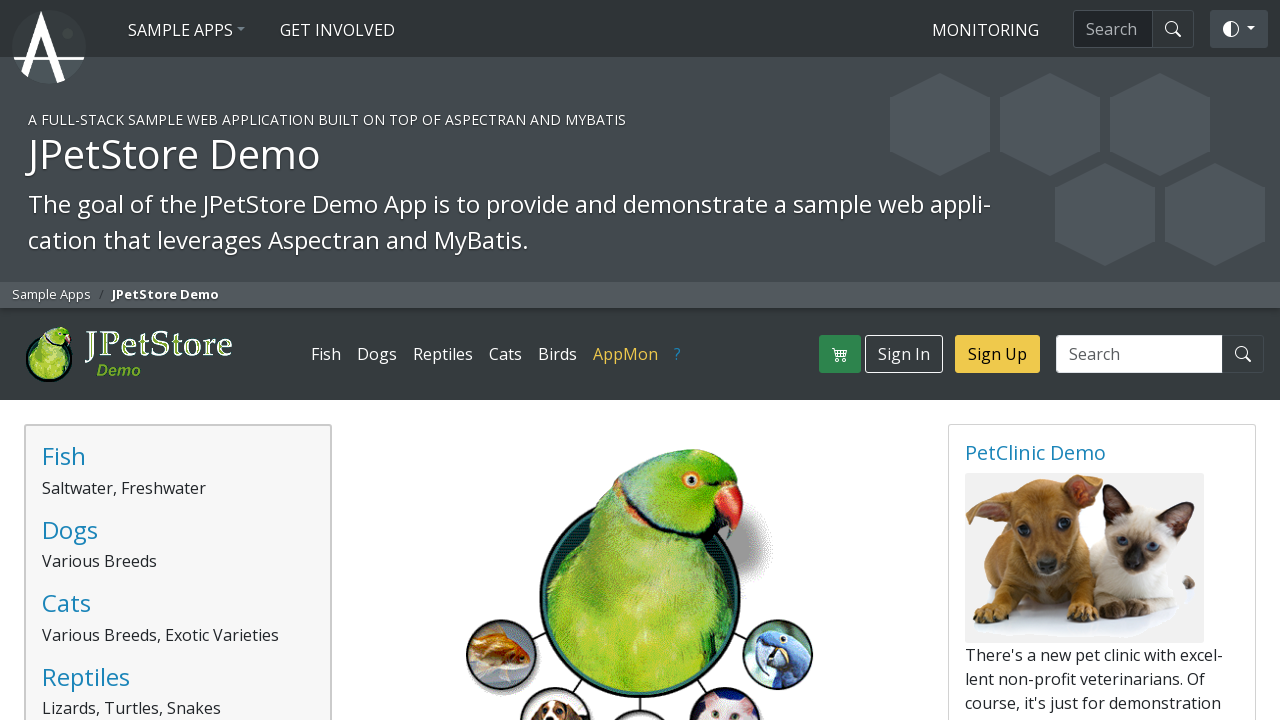

Filled search field with 'Fish' on //input[@name='keyword']
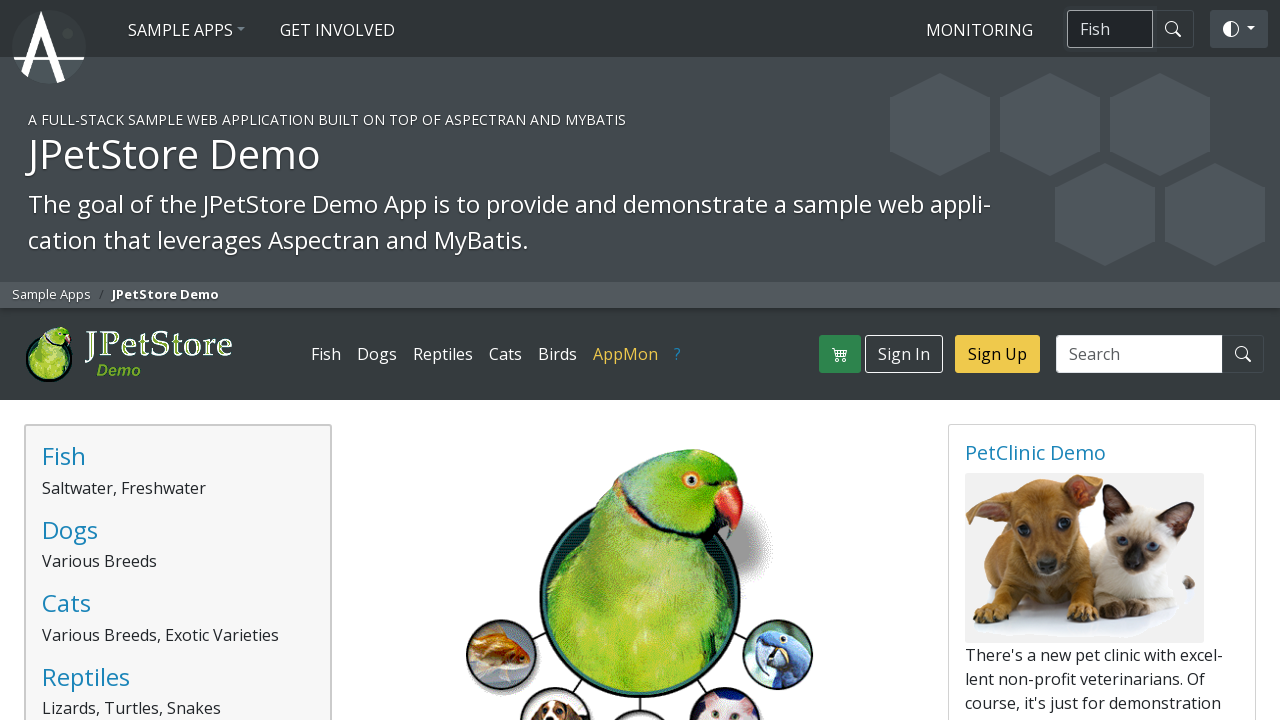

Pressed Enter to submit search on //input[@name='keyword']
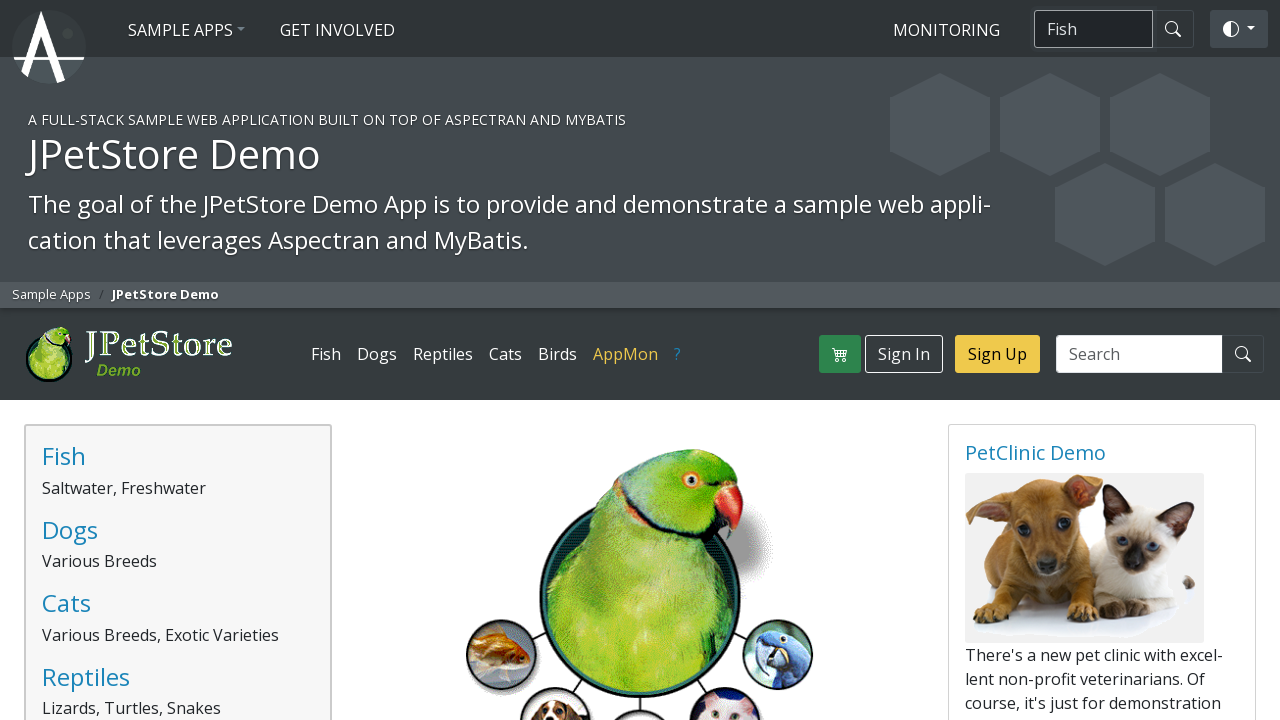

Waited for search results page to load completely
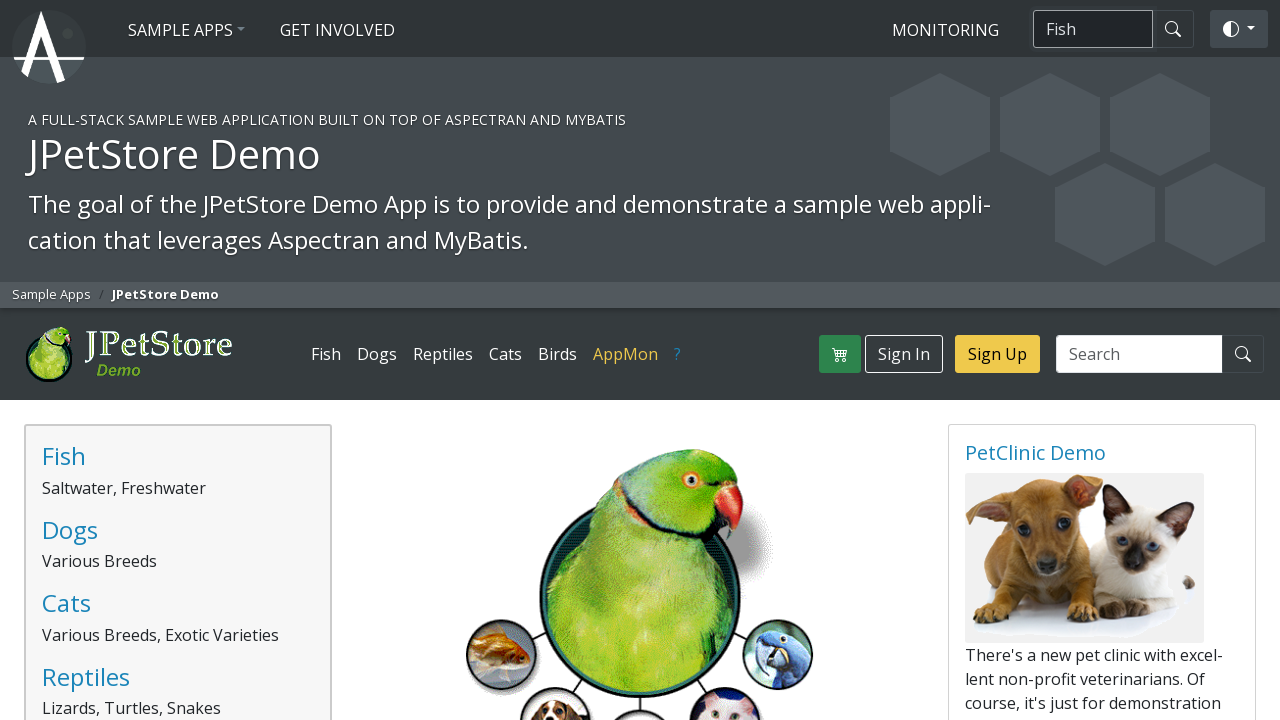

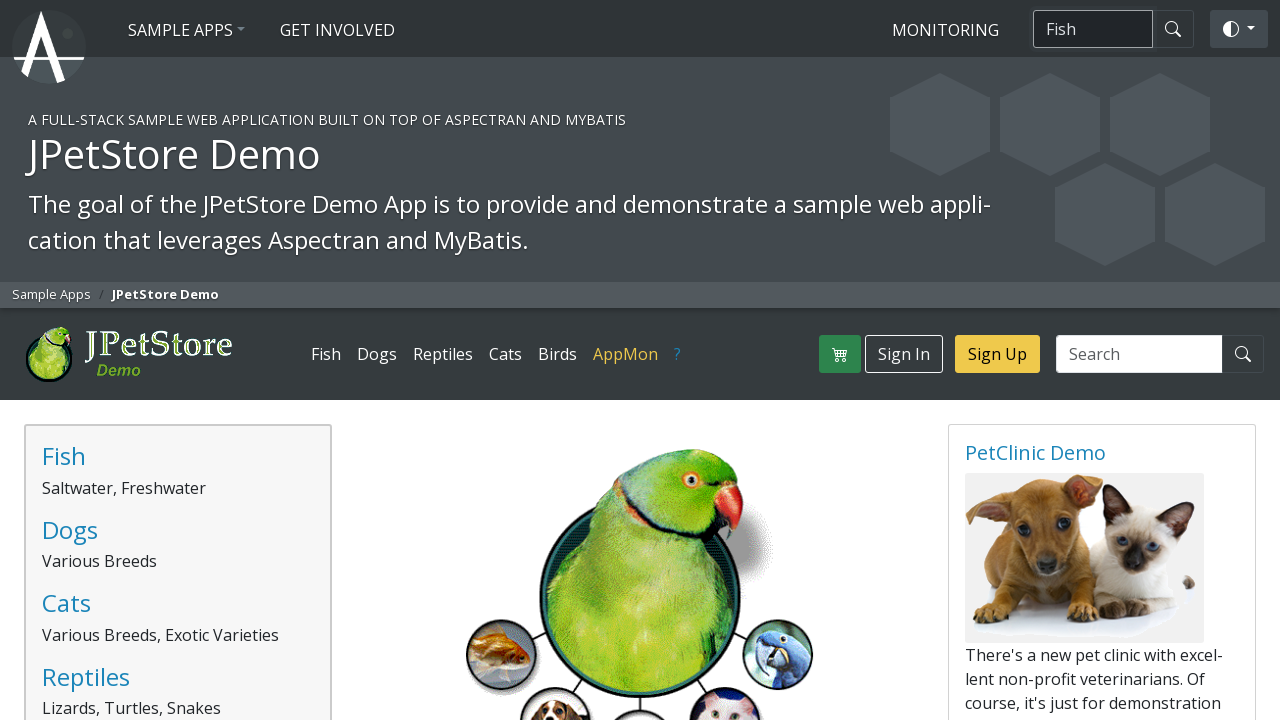